Tests browser window and tab handling by clicking a button that opens a new tab, switching to the new tab to read content, switching back to the parent window, and clicking a button that opens a new window.

Starting URL: https://demoqa.com/browser-windows

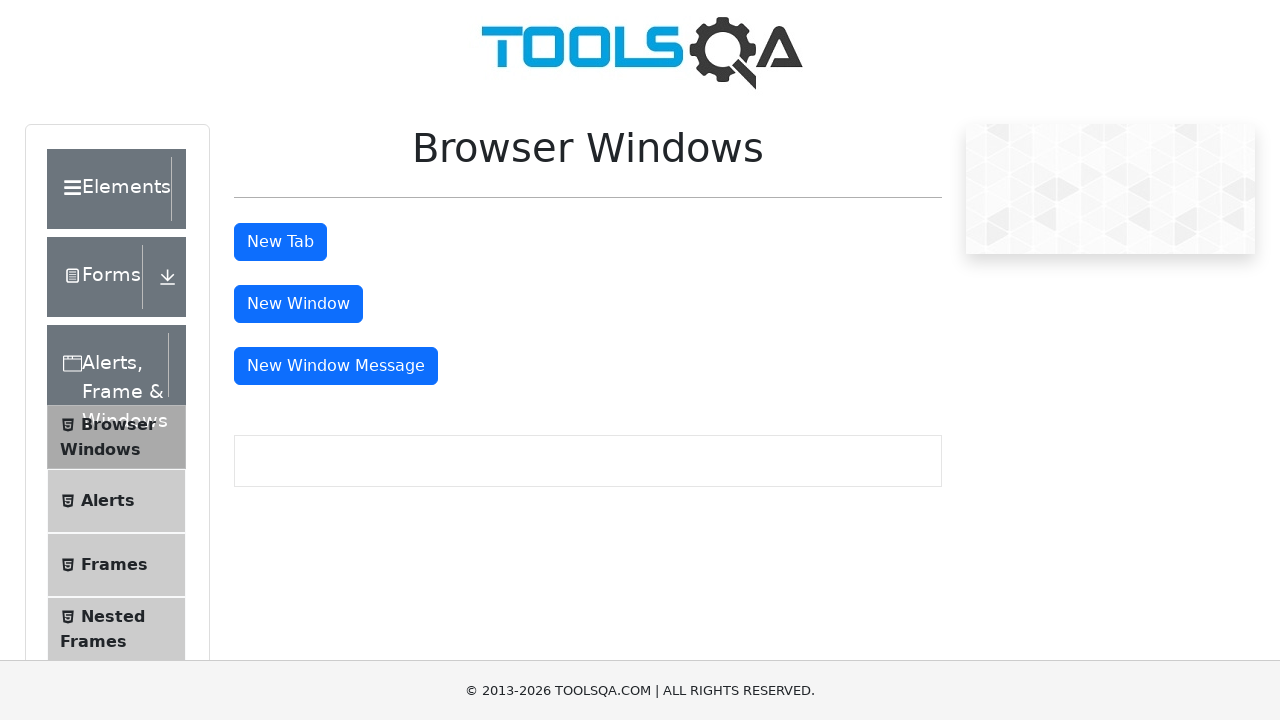

Clicked 'New Tab' button on parent page at (280, 242) on #tabButton
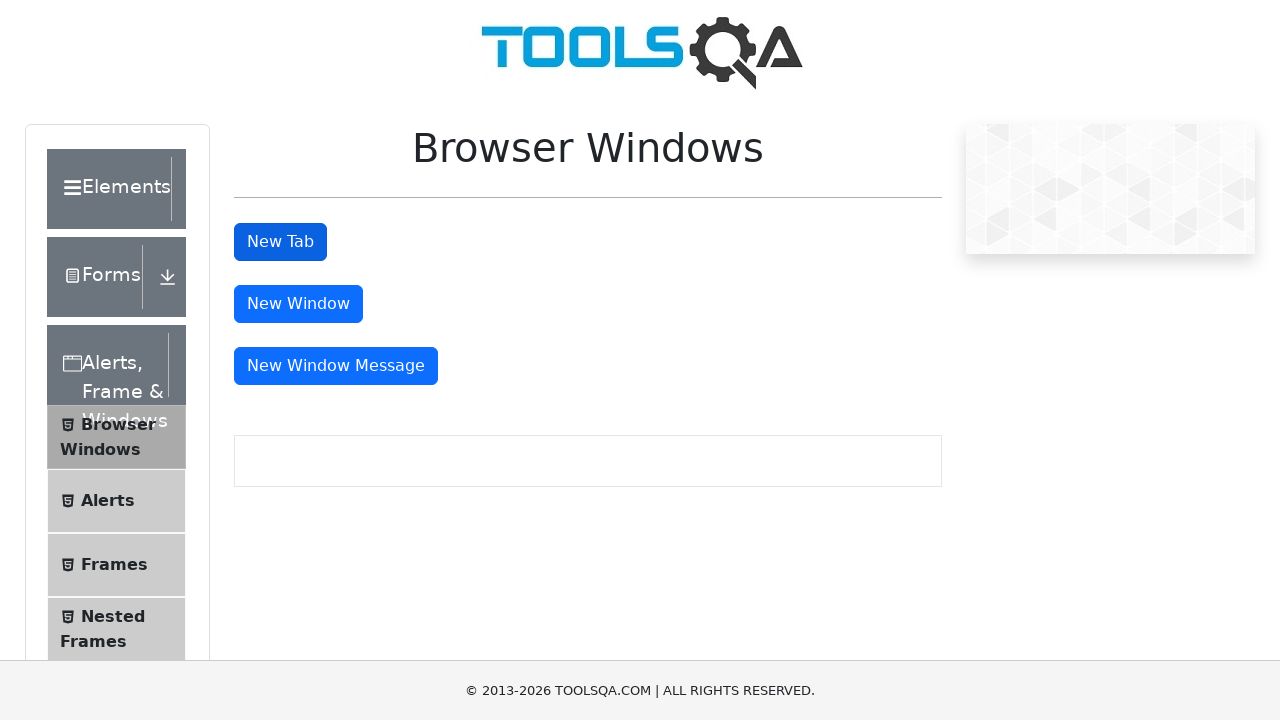

New tab opened after clicking button at (280, 242) on #tabButton
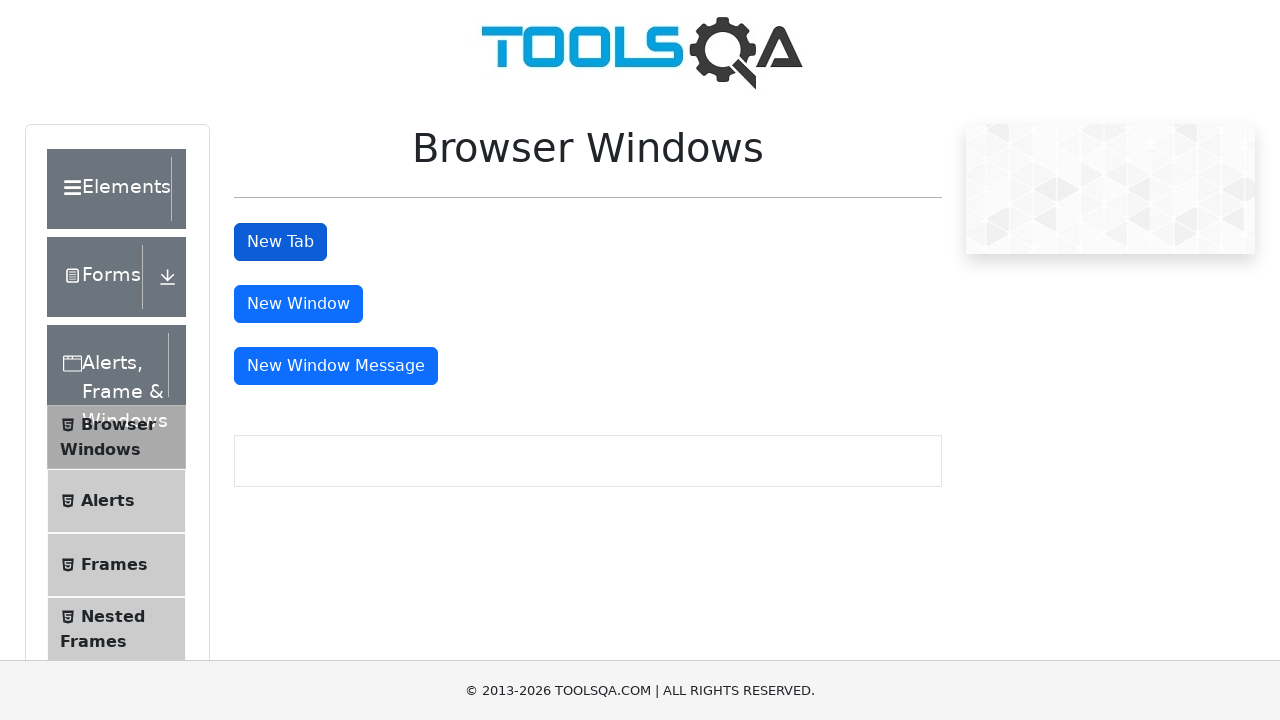

New tab finished loading
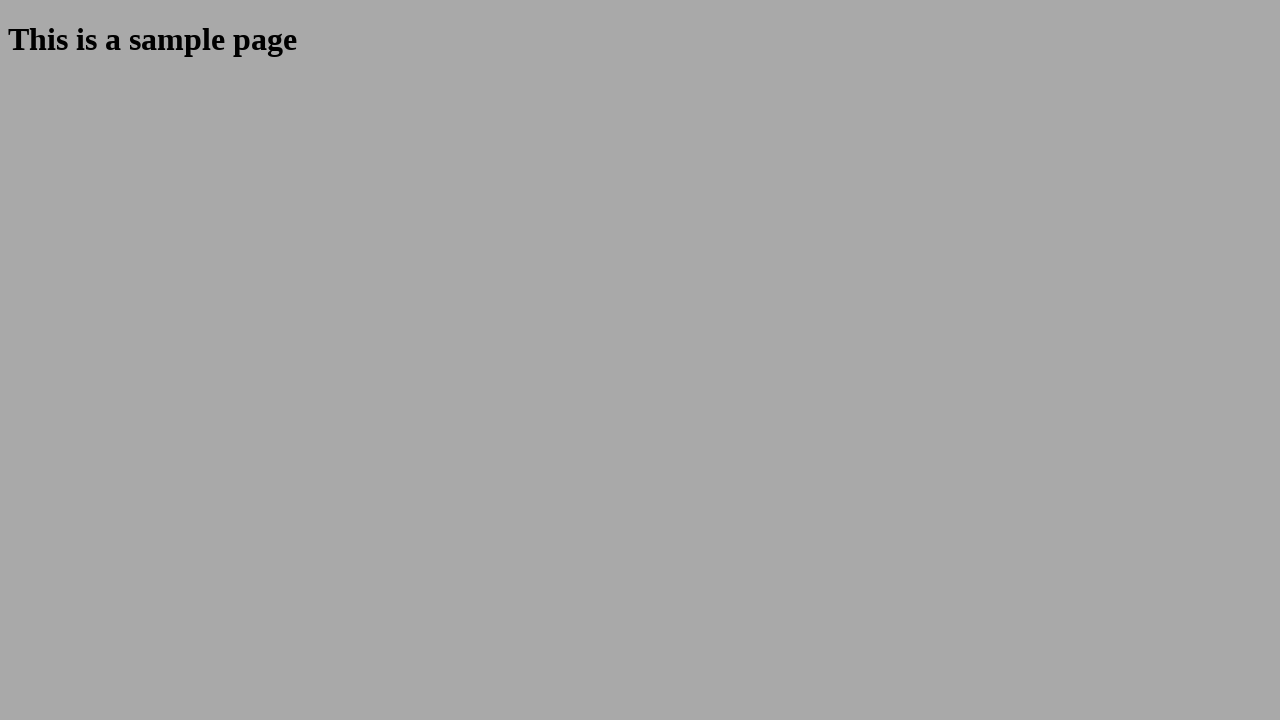

Sample heading element found in new tab
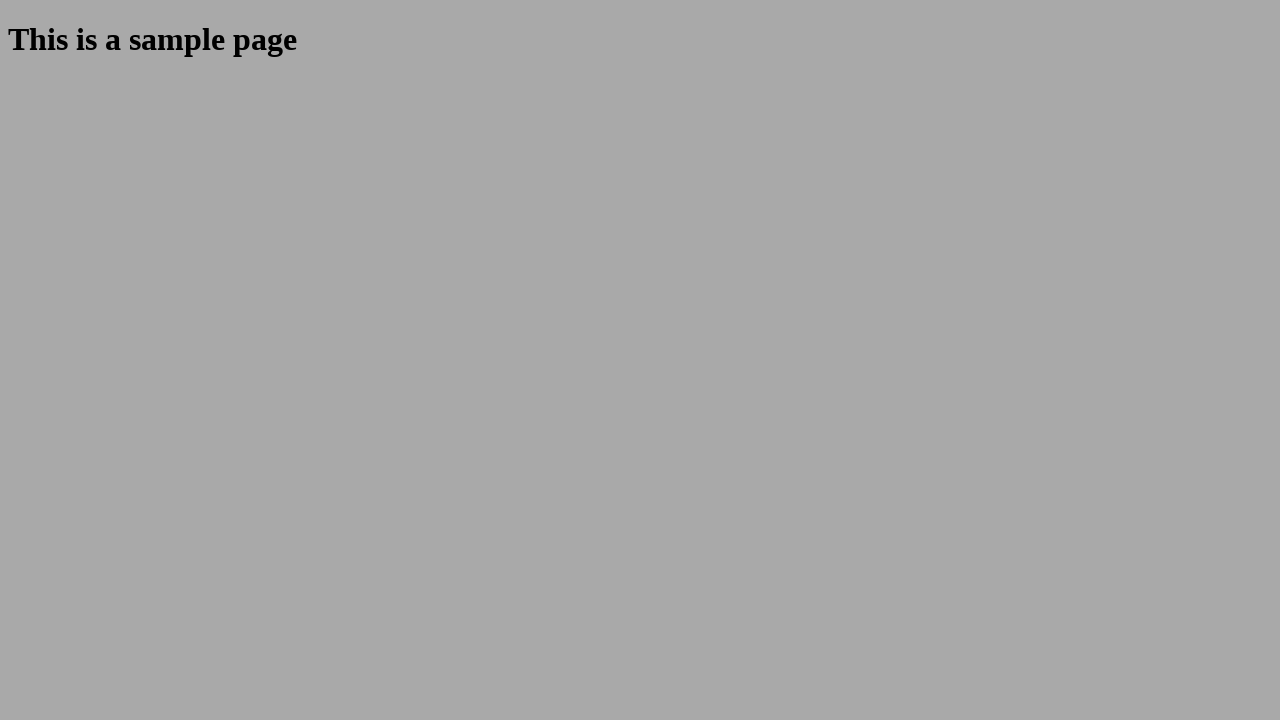

Retrieved heading text from new tab: 'This is a sample page'
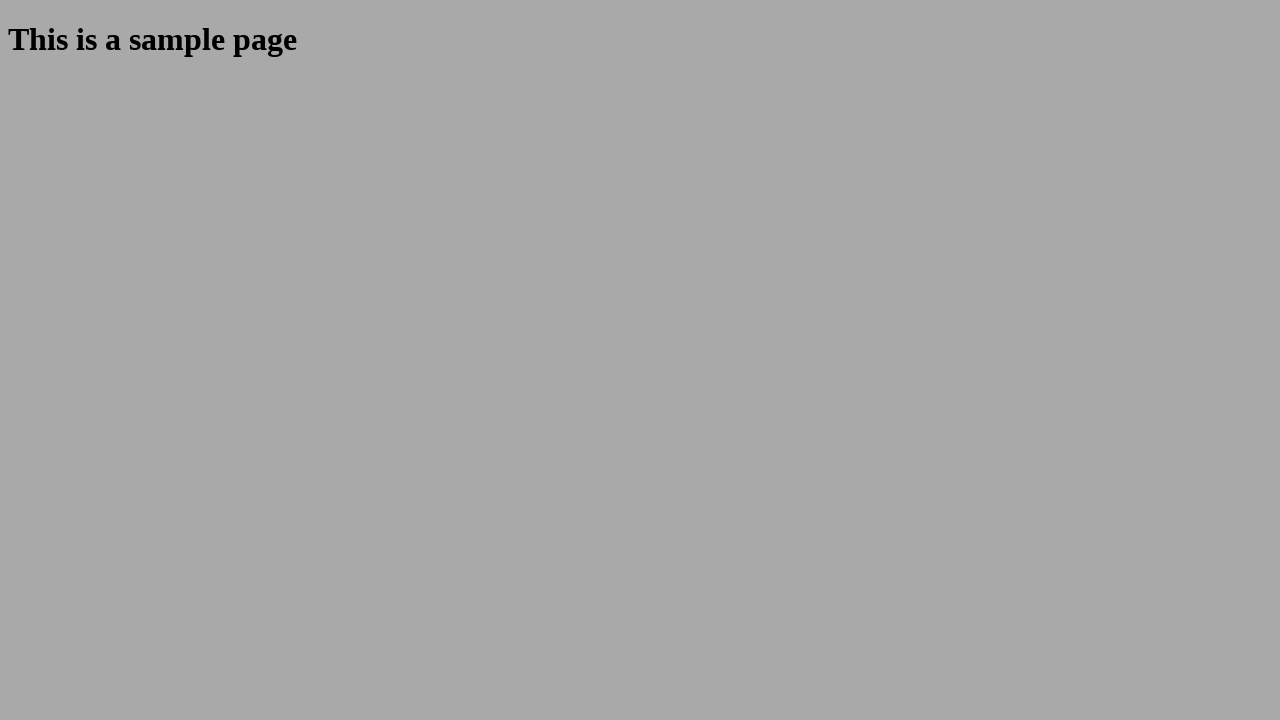

Closed the new tab
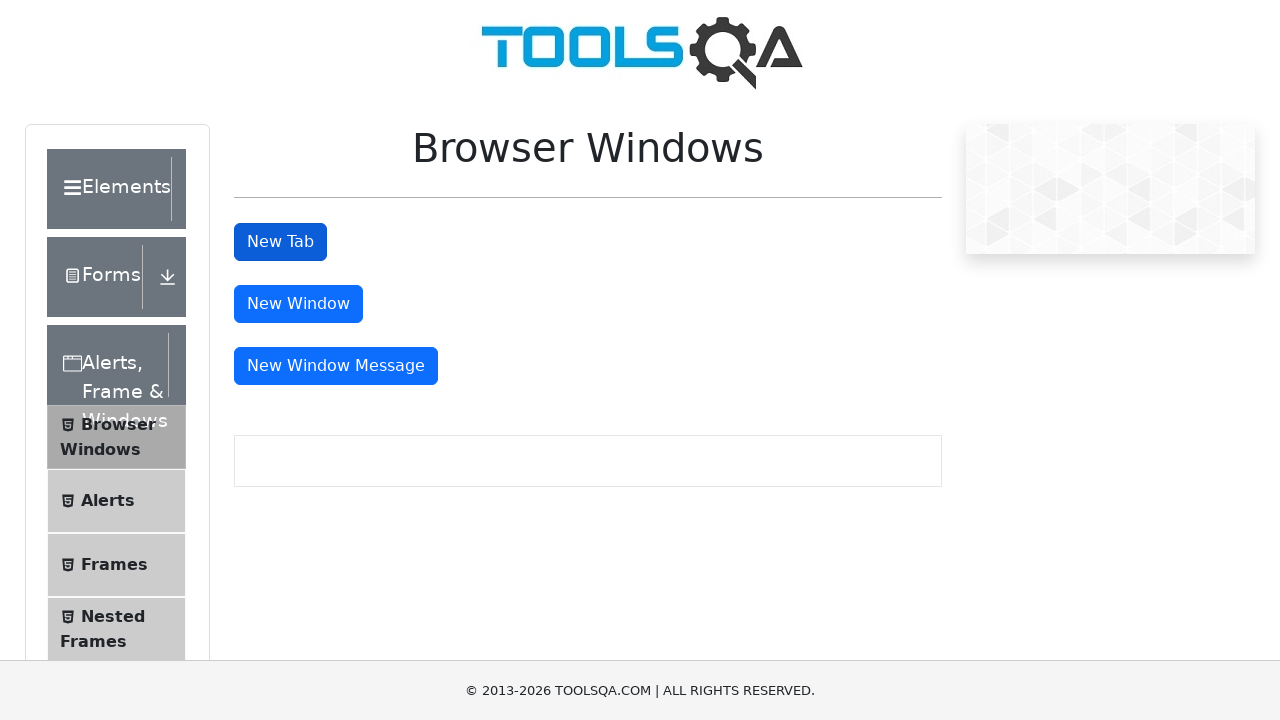

Clicked 'New Window' button on parent page at (298, 304) on #windowButton
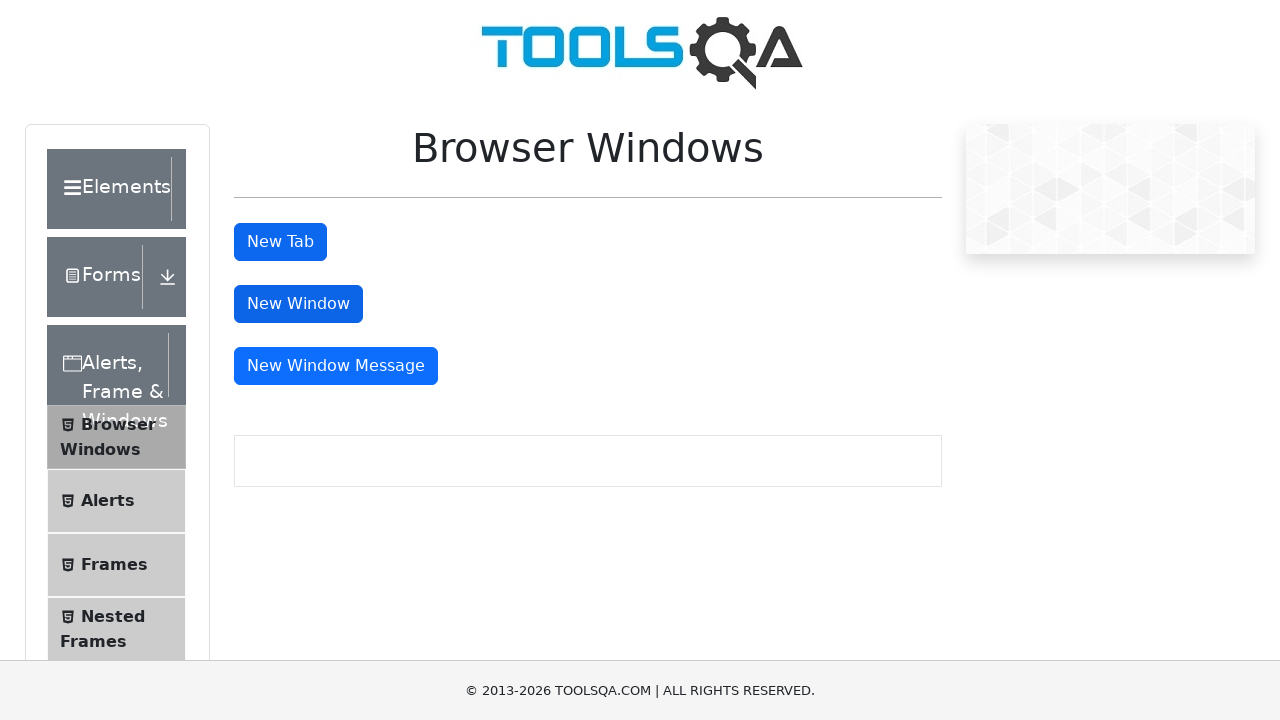

New window opened after clicking button at (298, 304) on #windowButton
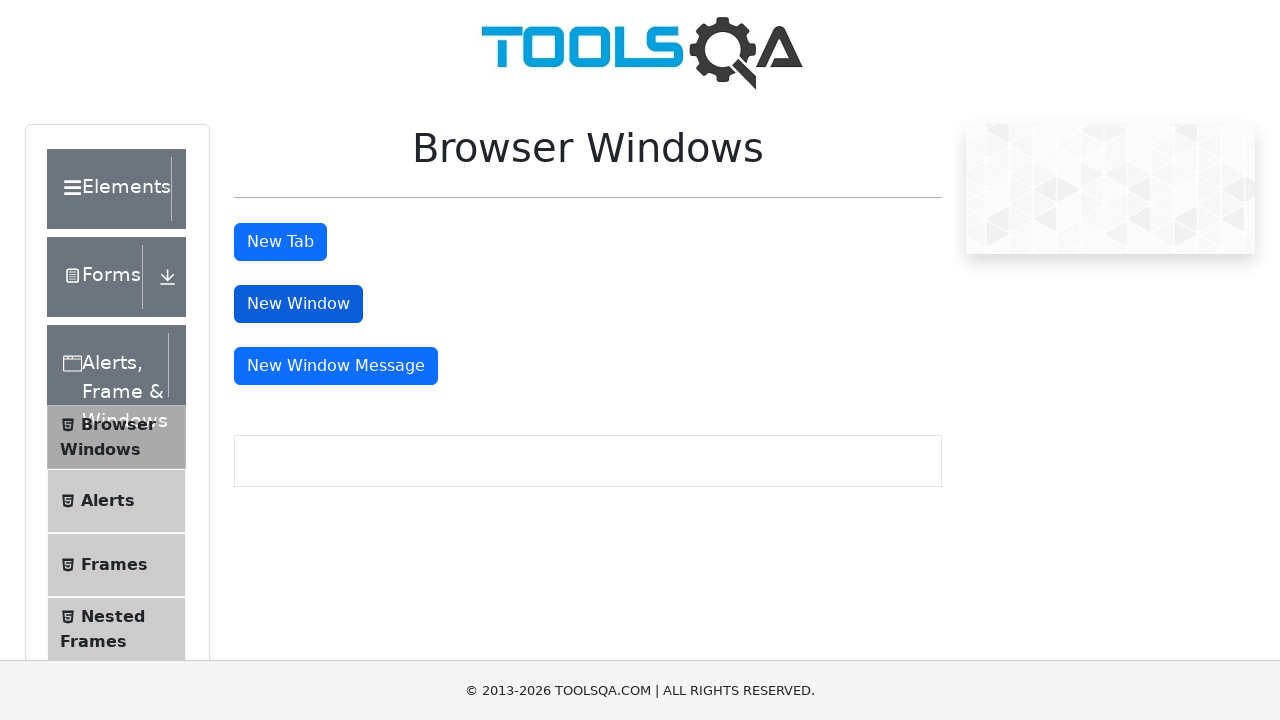

New window finished loading
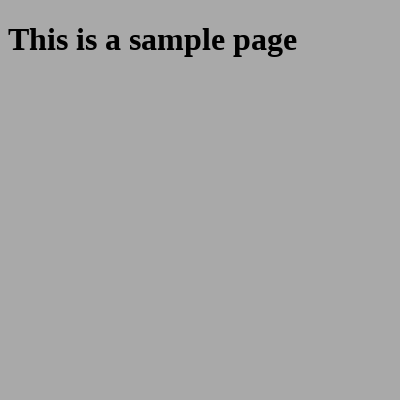

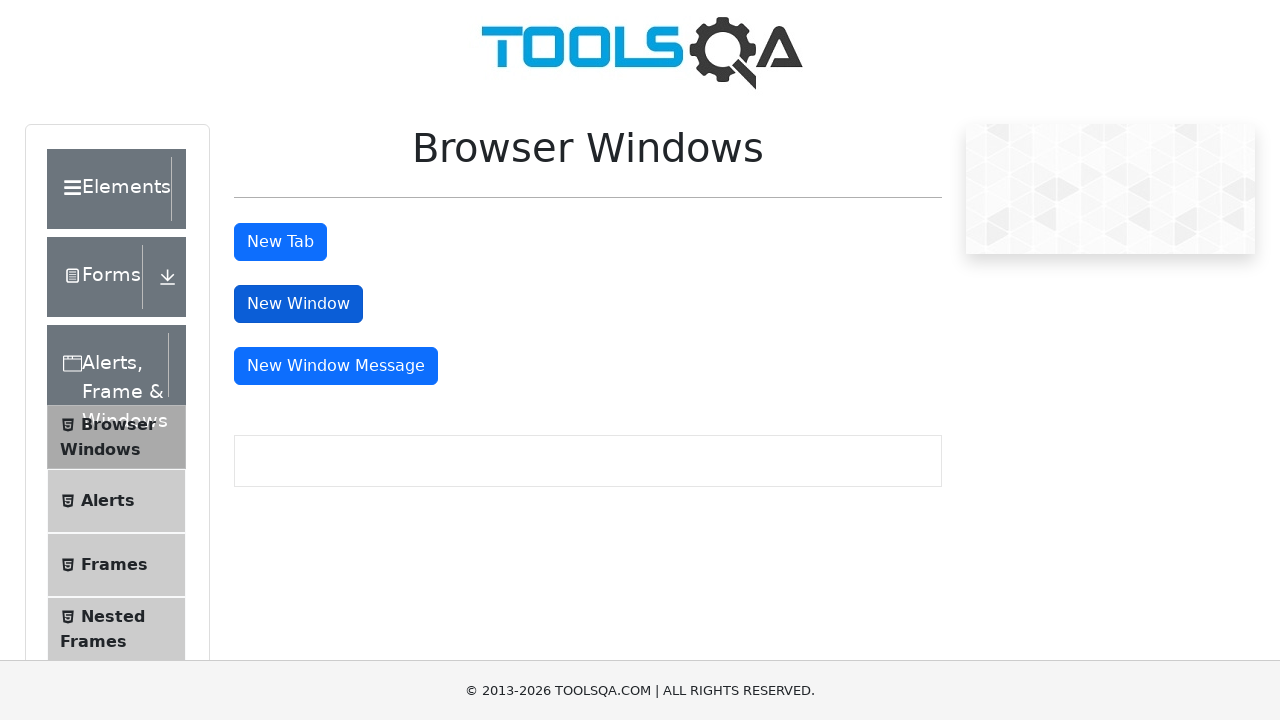